Tests the resizable jQuery UI widget by performing a drag-and-drop action on the resize handle to expand the element by 600 pixels horizontally and 200 pixels vertically.

Starting URL: https://jqueryui.com/resources/demos/resizable/default.html

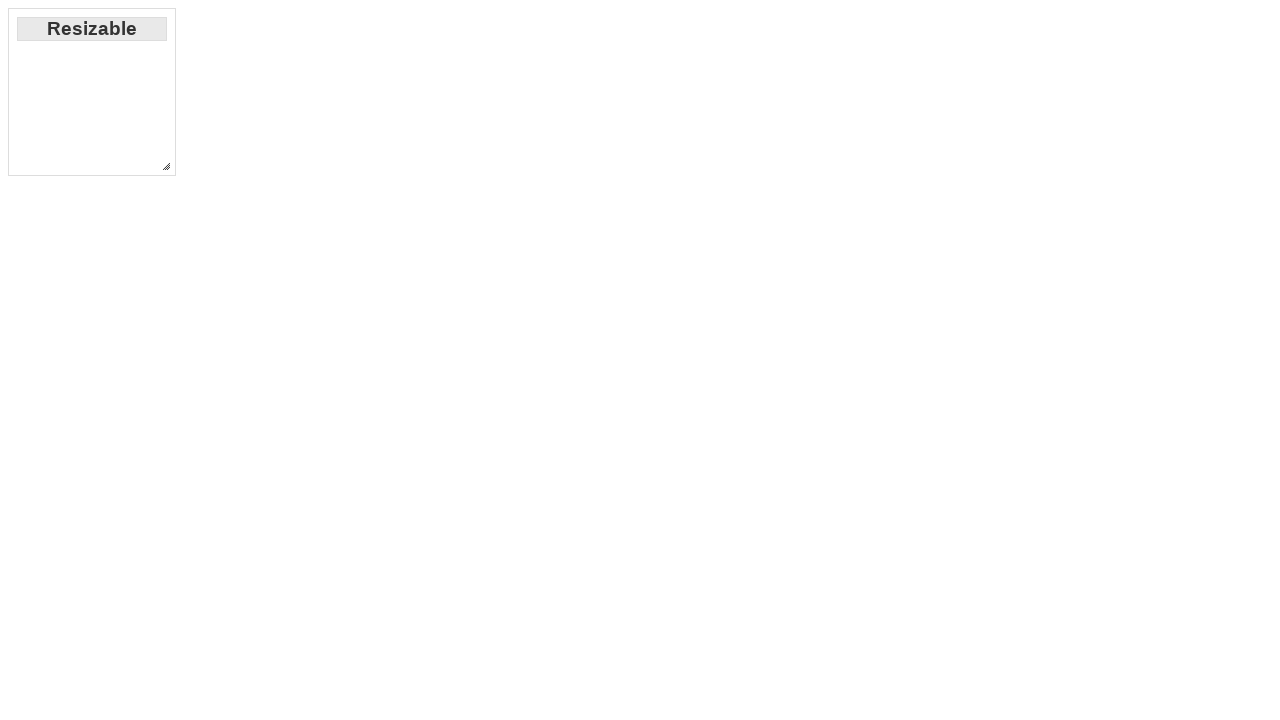

Located the resize handle element
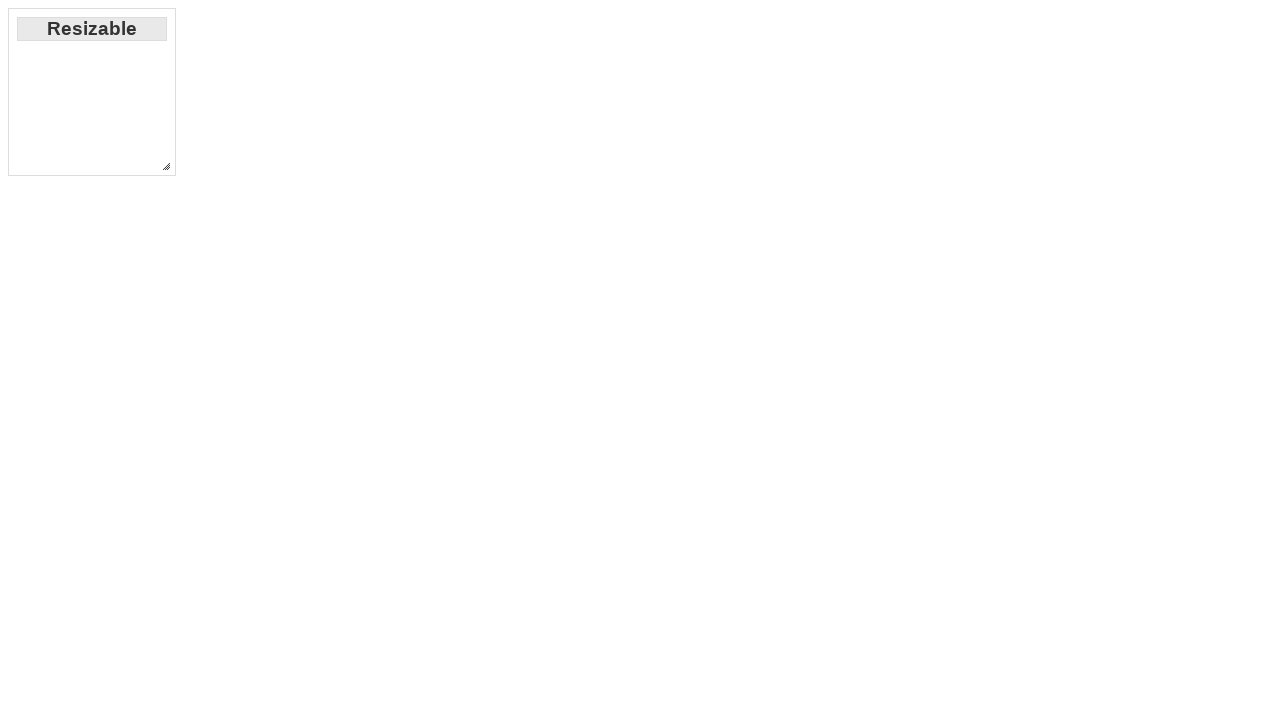

Resize handle became visible
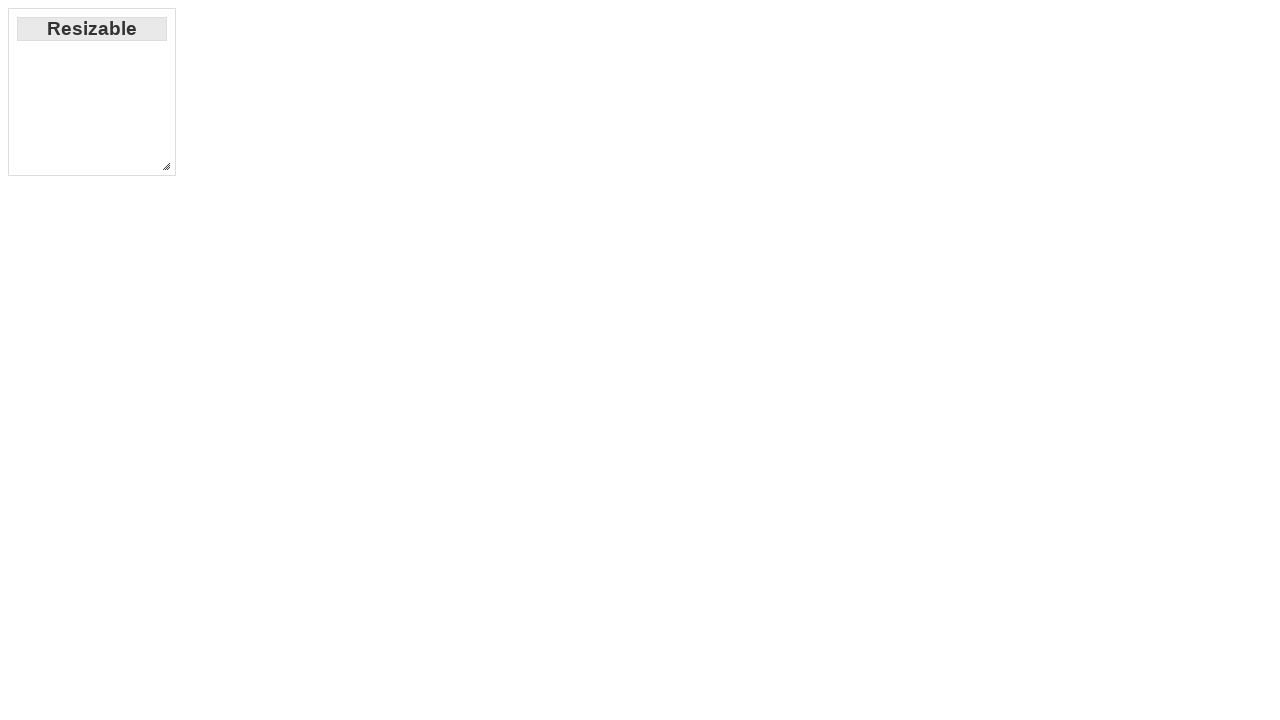

Retrieved bounding box of resize handle
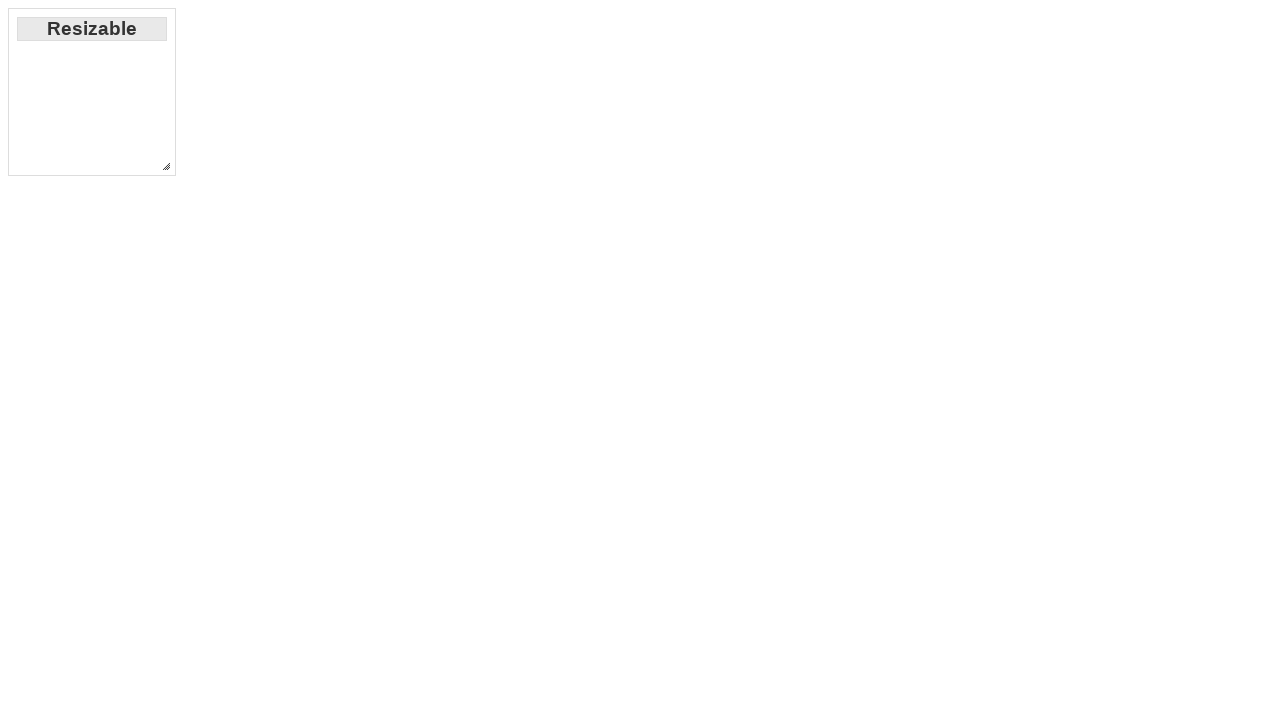

Moved mouse to center of resize handle at (166, 166)
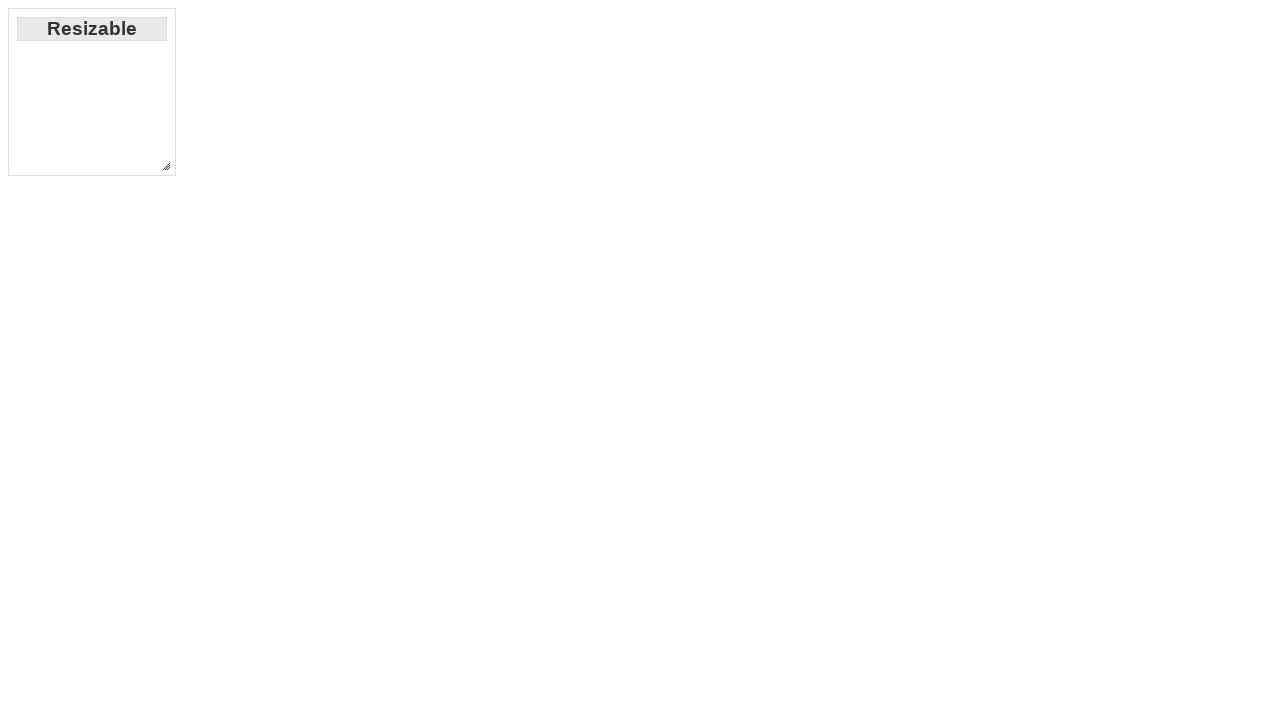

Pressed mouse button down on resize handle at (166, 166)
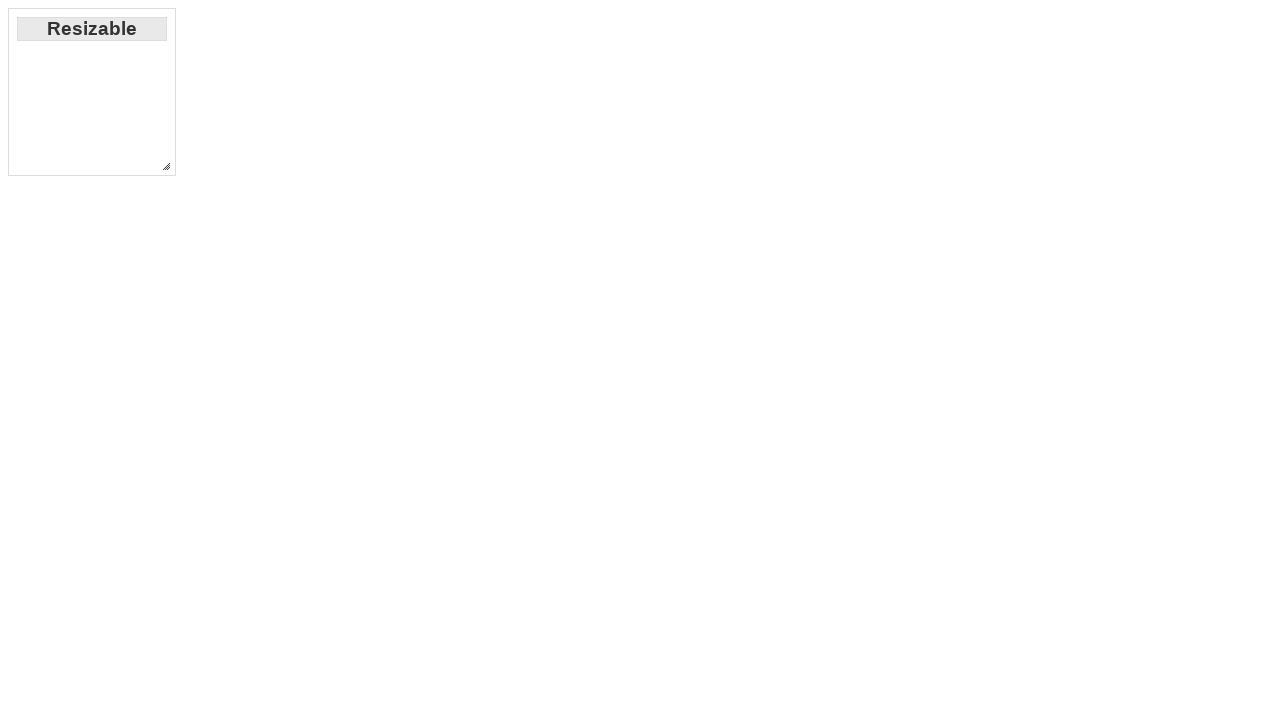

Dragged resize handle 600px right and 200px down at (766, 366)
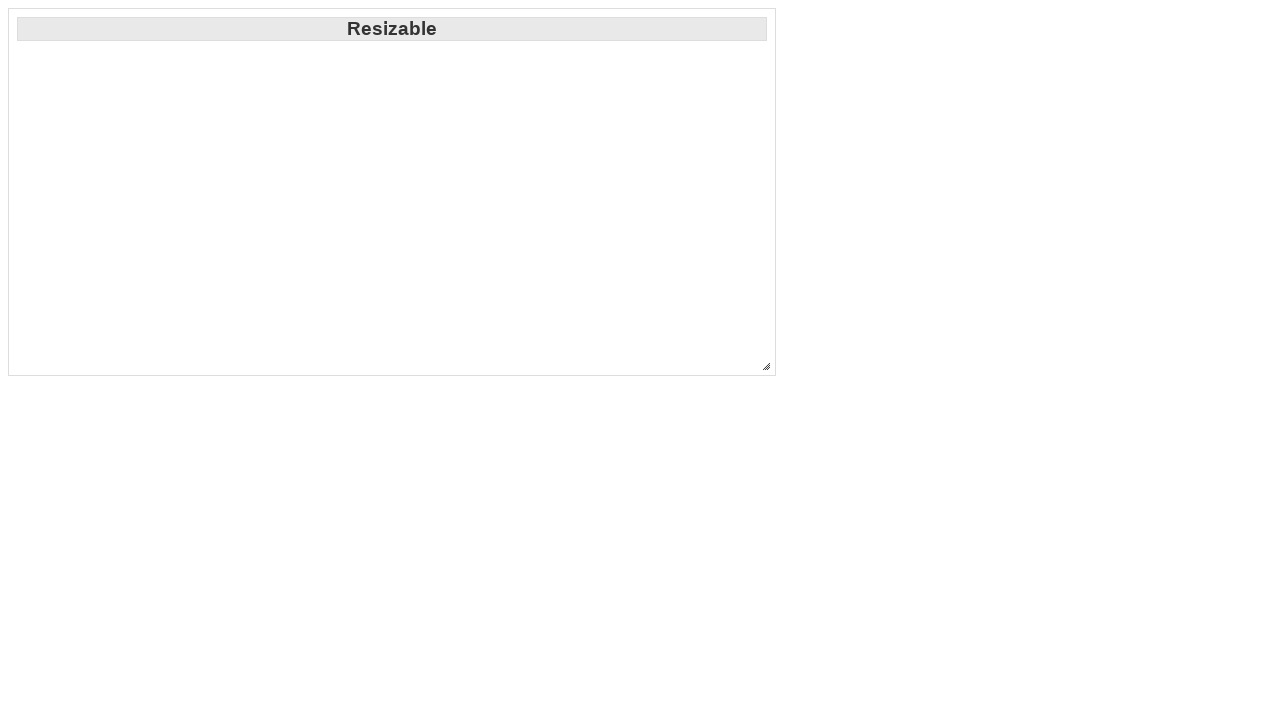

Released mouse button to complete resize operation at (766, 366)
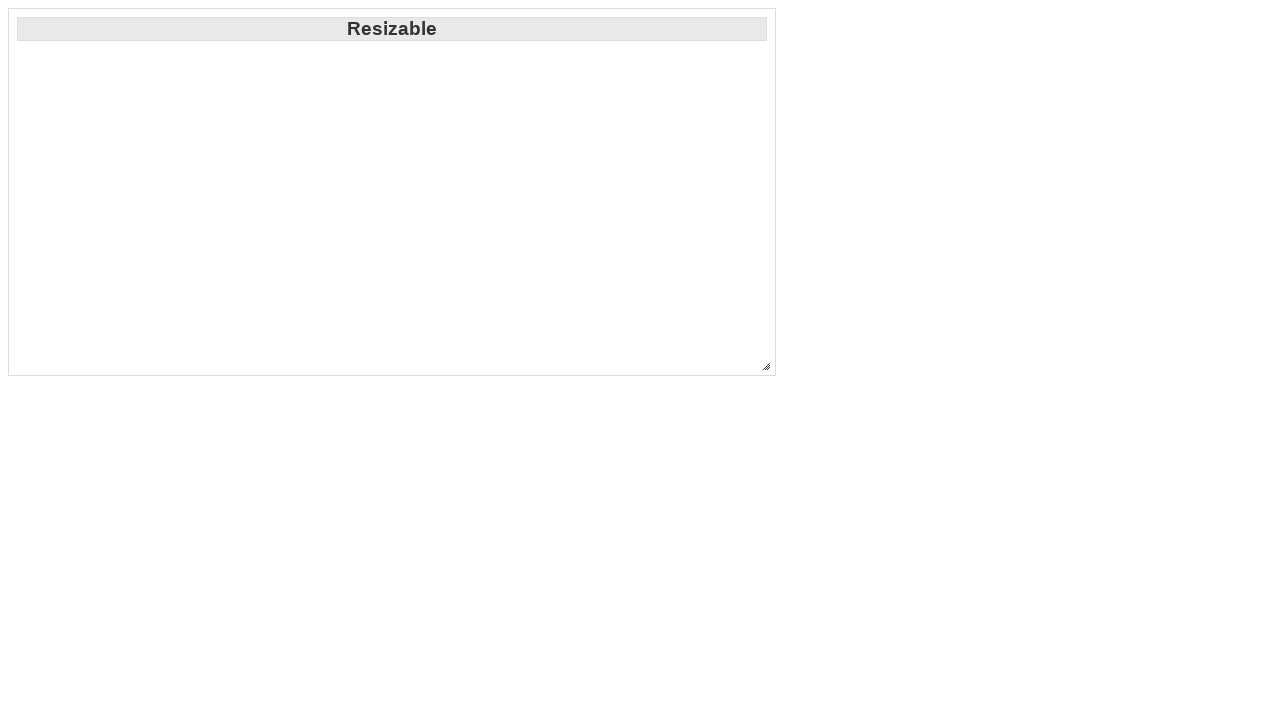

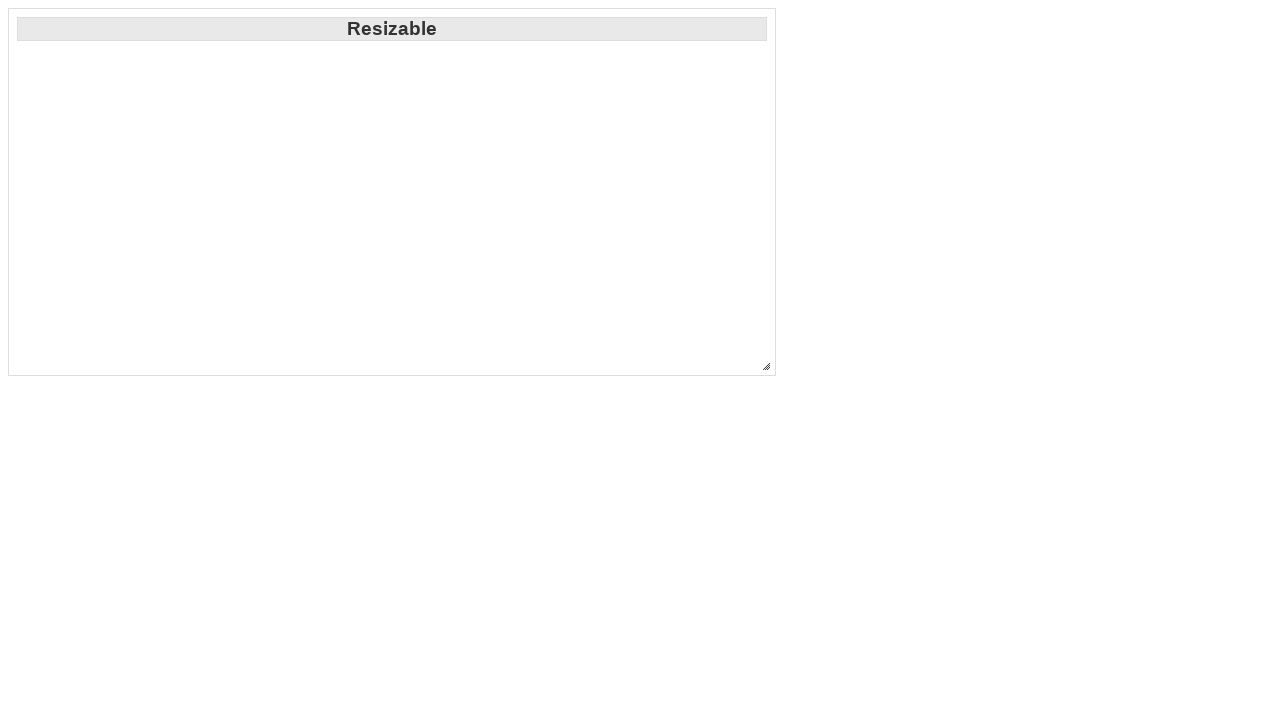